Tests data persistence by creating items, marking one complete, and reloading the page

Starting URL: https://demo.playwright.dev/todomvc

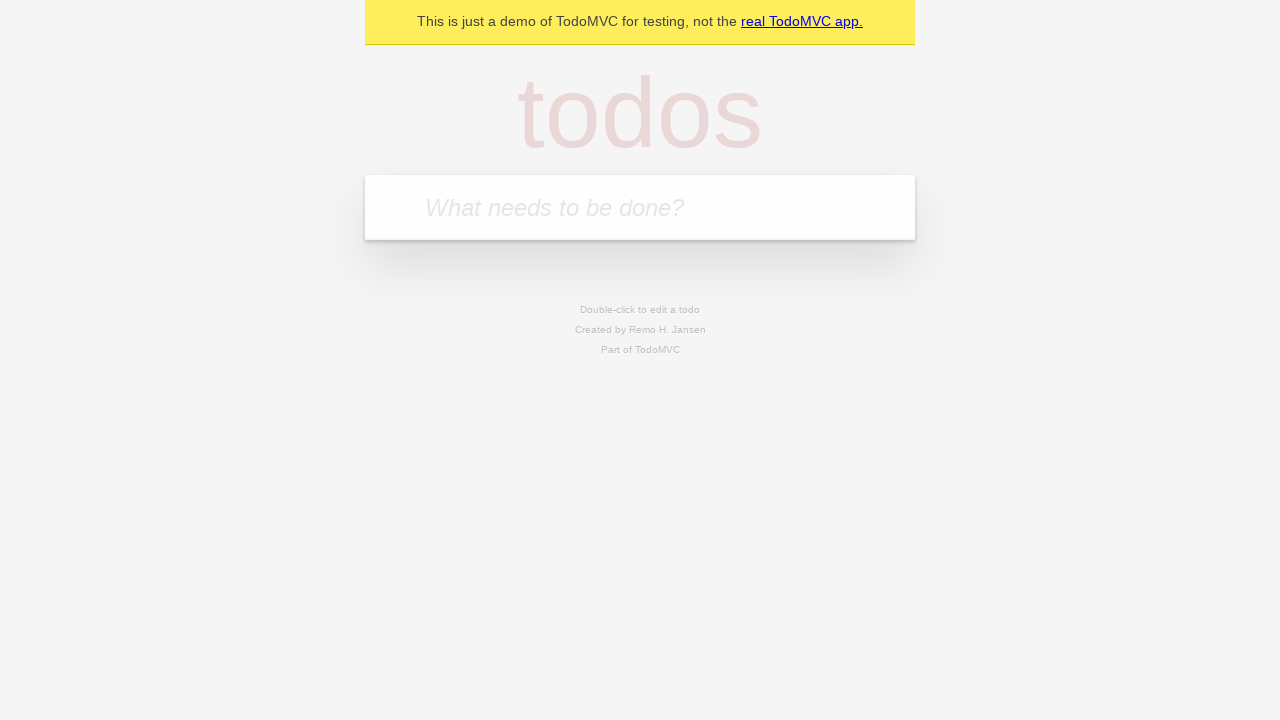

Filled new todo input with 'buy some cheese' on .new-todo
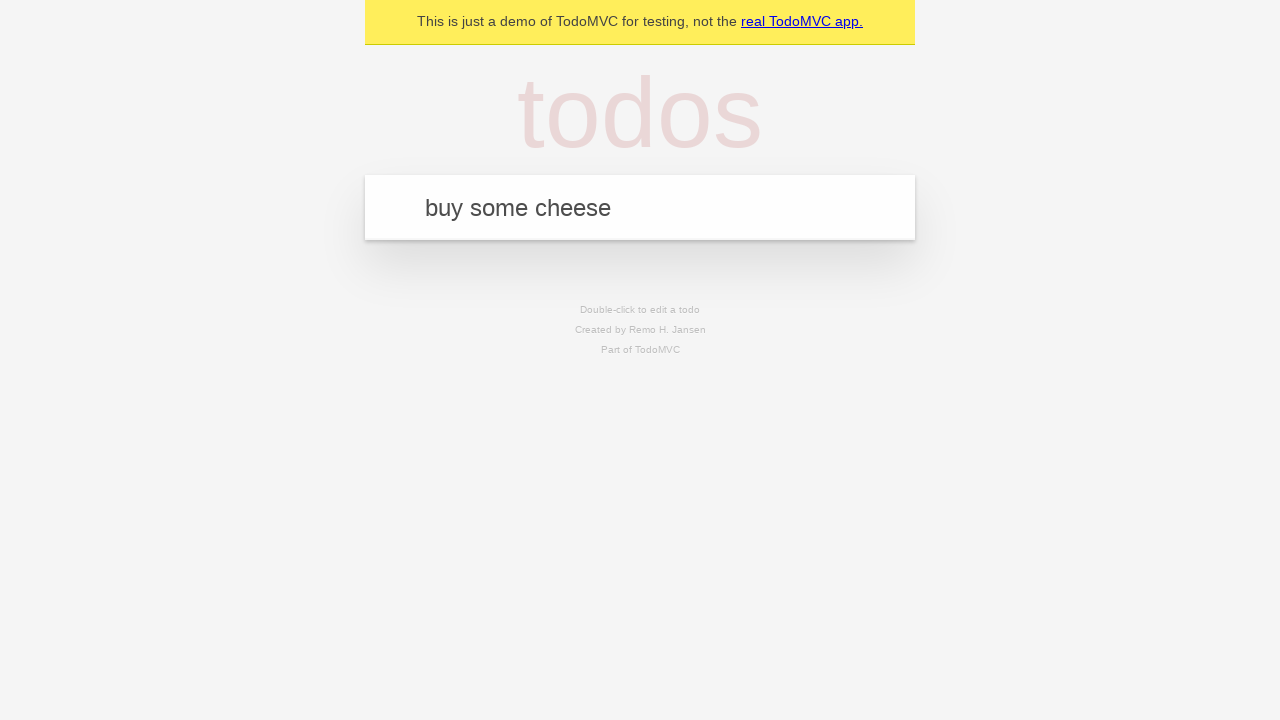

Pressed Enter to create first todo item on .new-todo
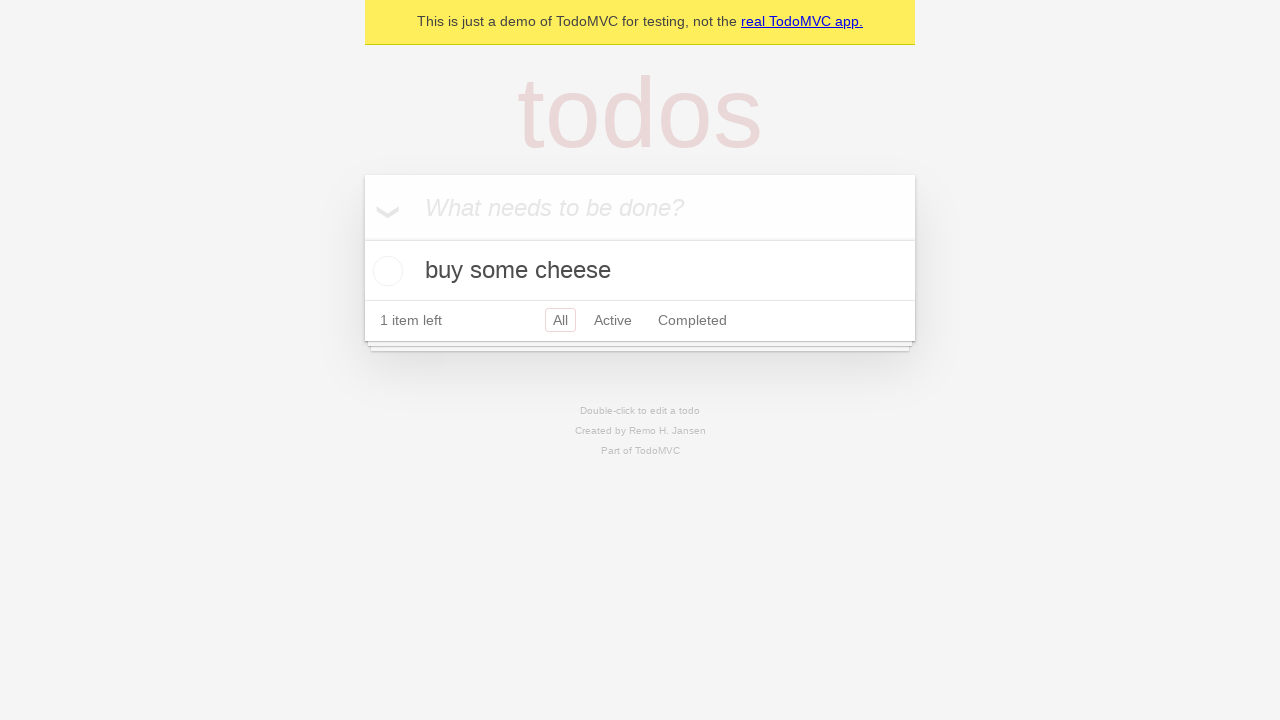

Filled new todo input with 'feed the cat' on .new-todo
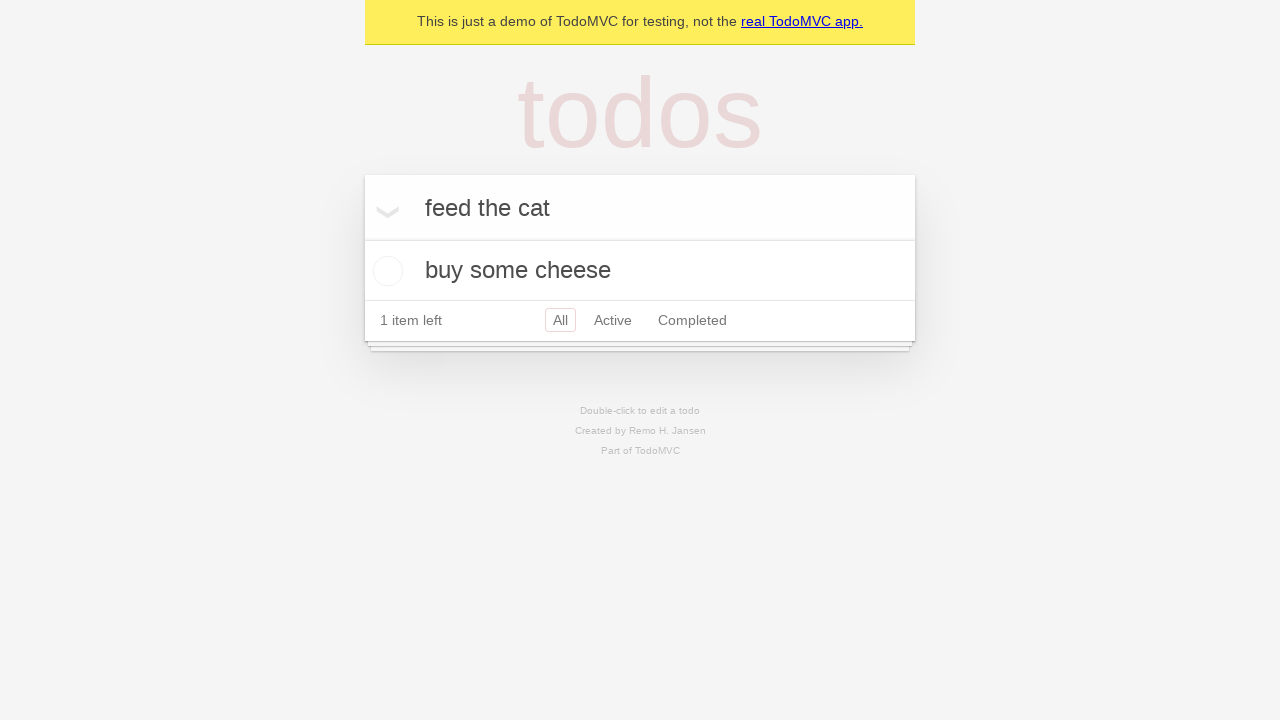

Pressed Enter to create second todo item on .new-todo
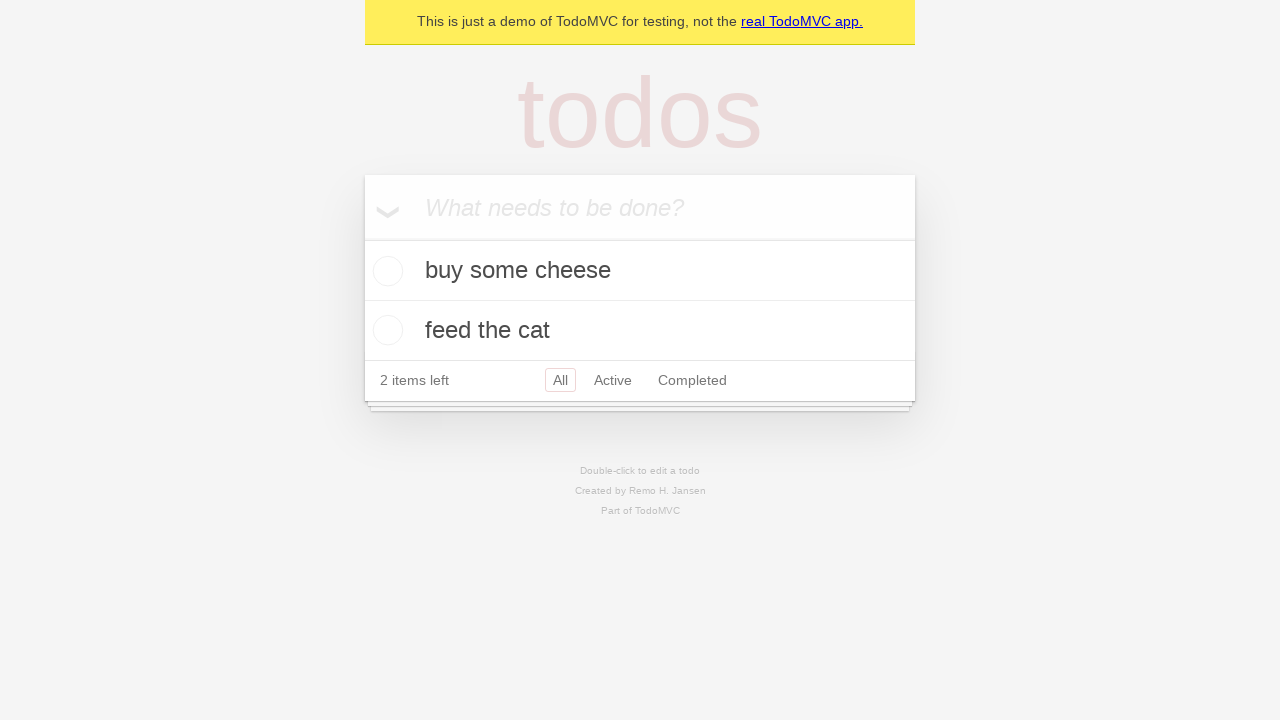

Waited for second todo item to load
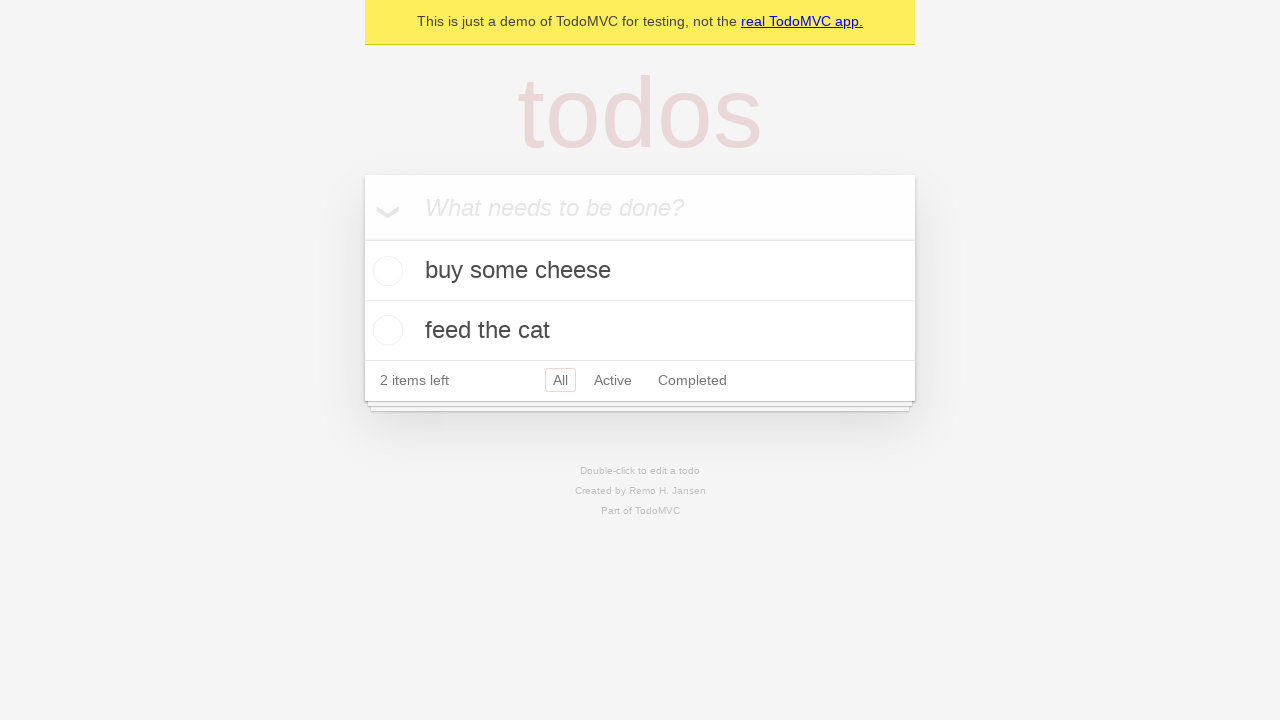

Located all todo items in the list
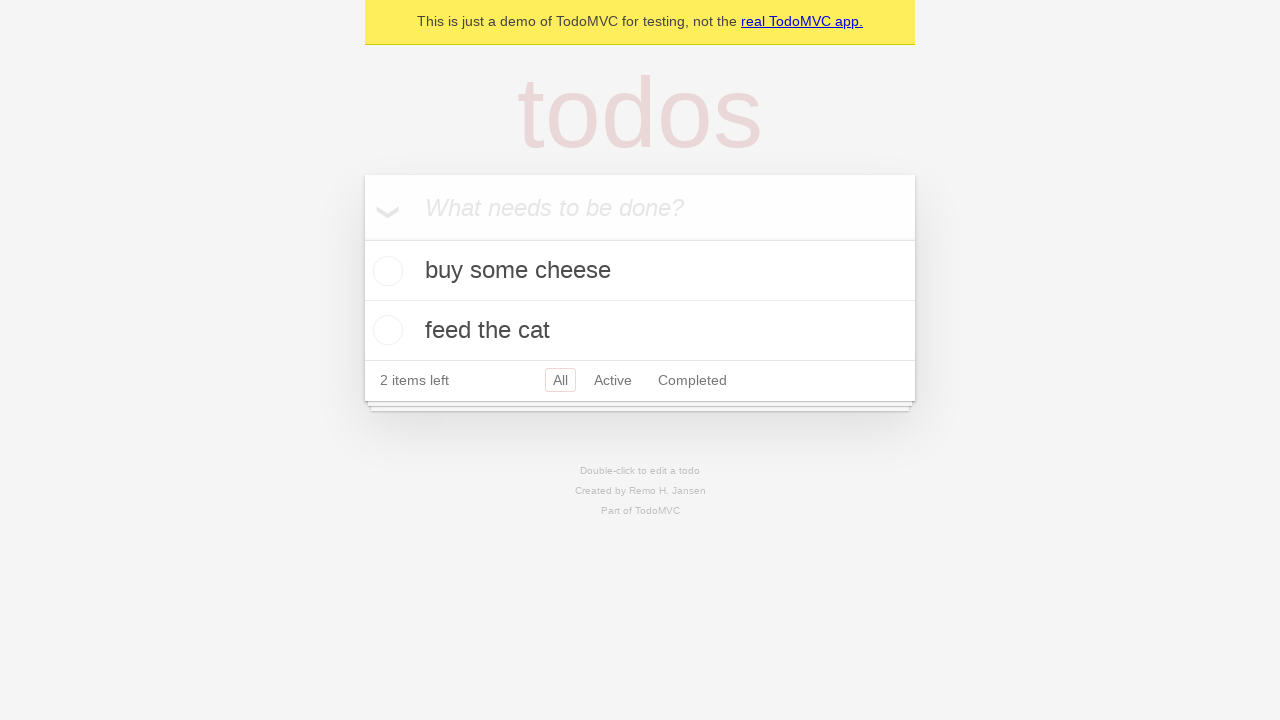

Checked the first todo item as complete at (385, 271) on .todo-list li >> nth=0 >> .toggle
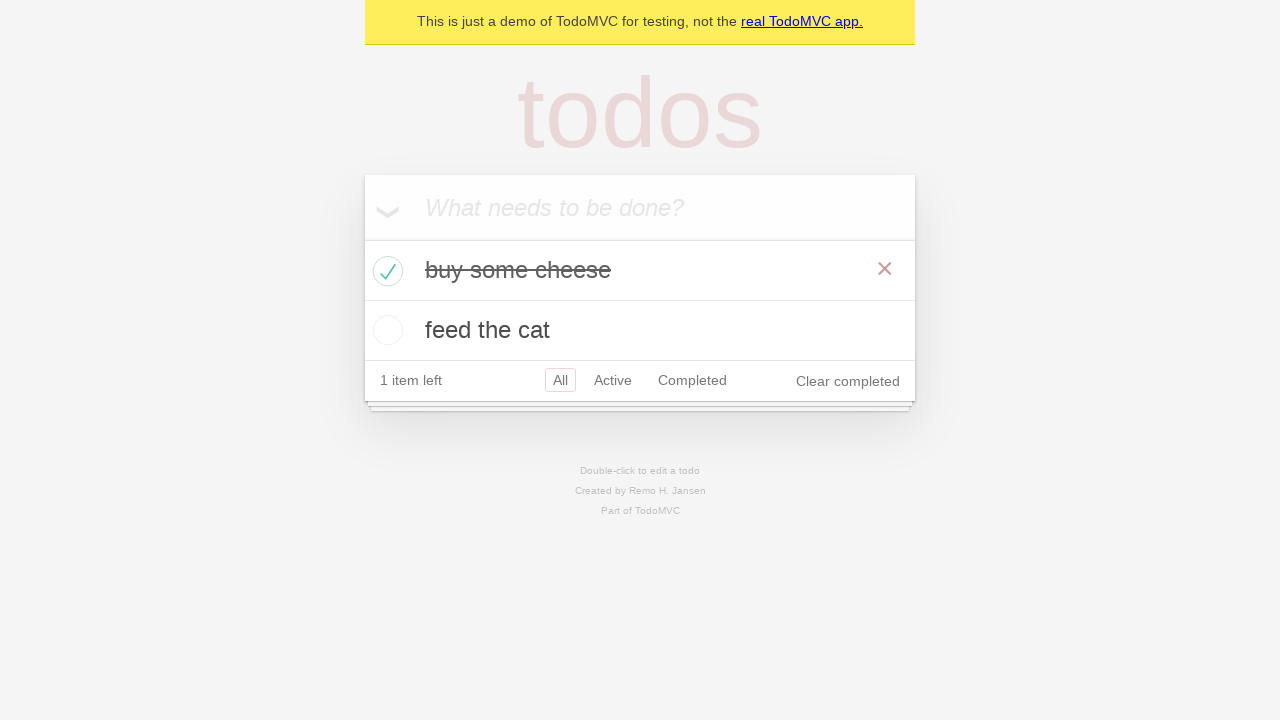

Reloaded the page to test data persistence
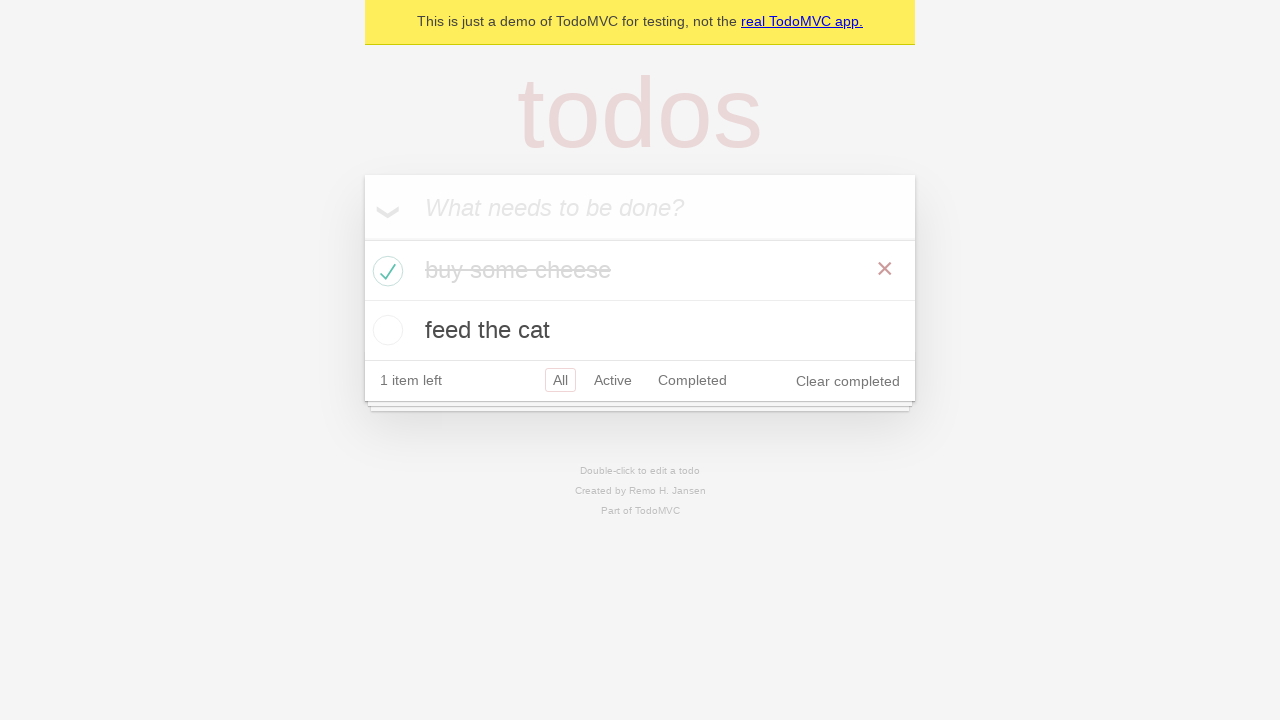

Waited for todo items to load after page reload
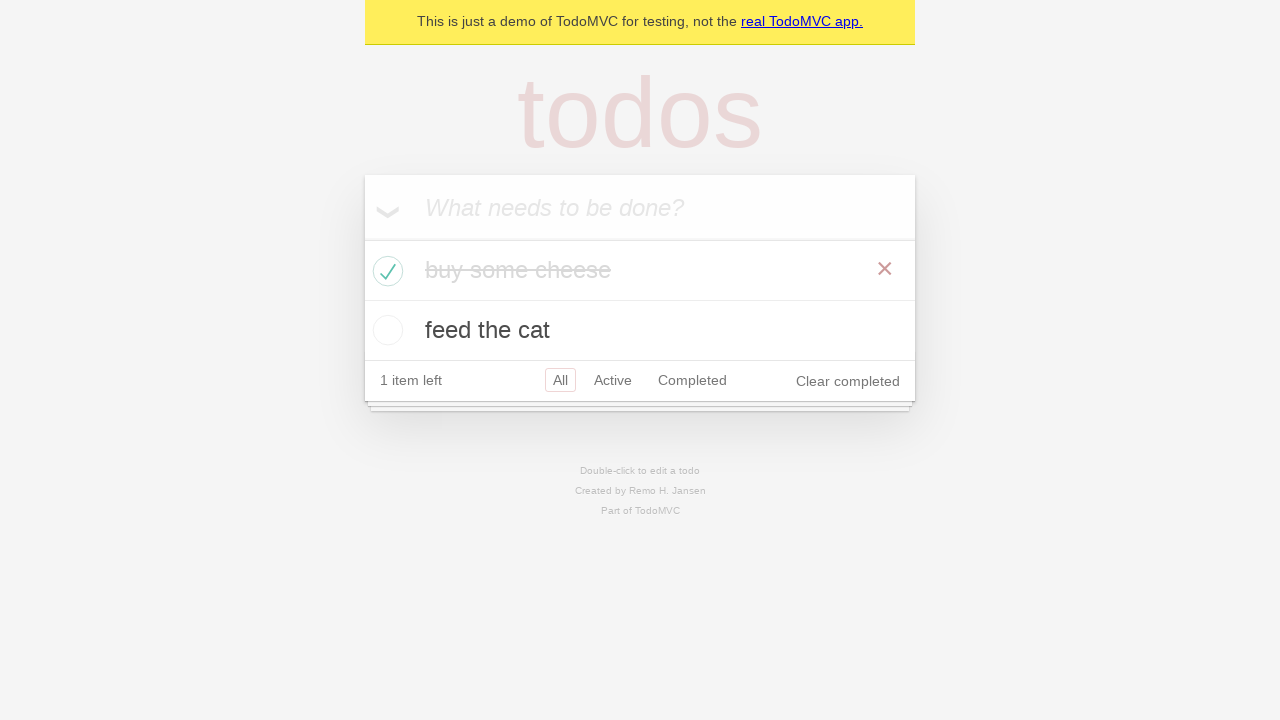

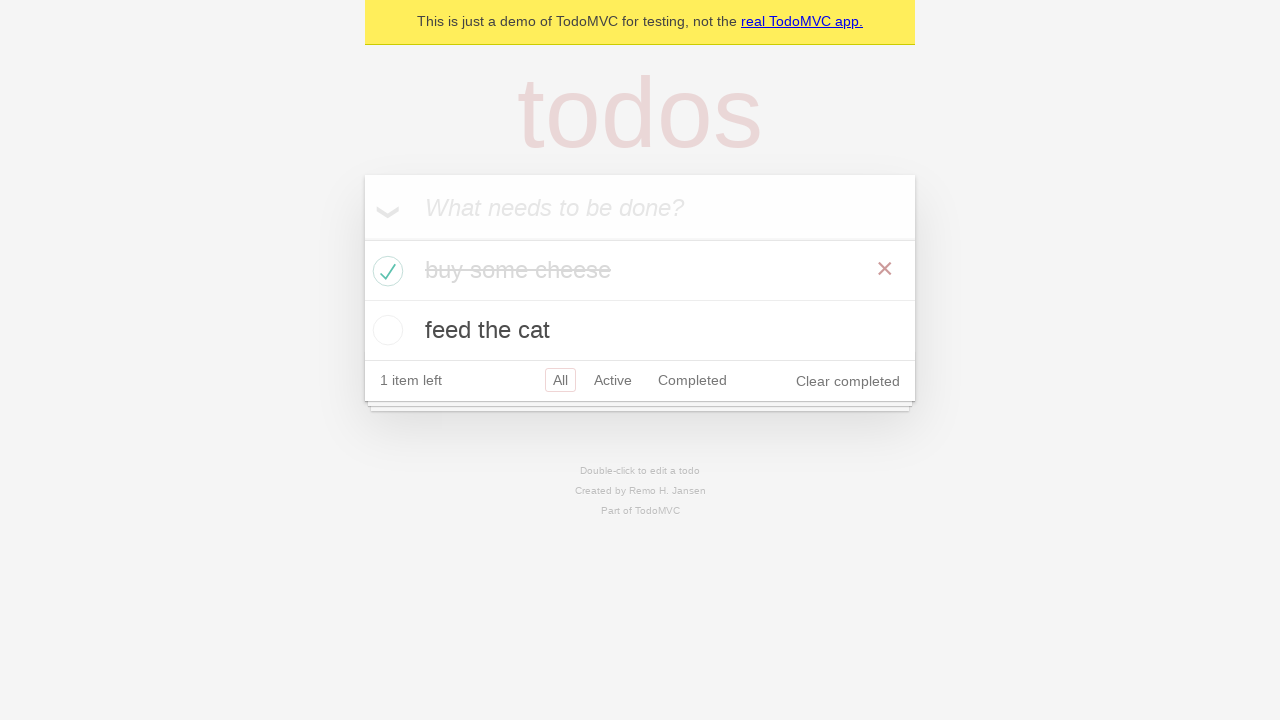